Tests various checkbox interactions including selecting specific checkboxes, selecting all checkboxes, selecting by criteria, and selecting first/last checkboxes

Starting URL: https://testautomationpractice.blogspot.com/

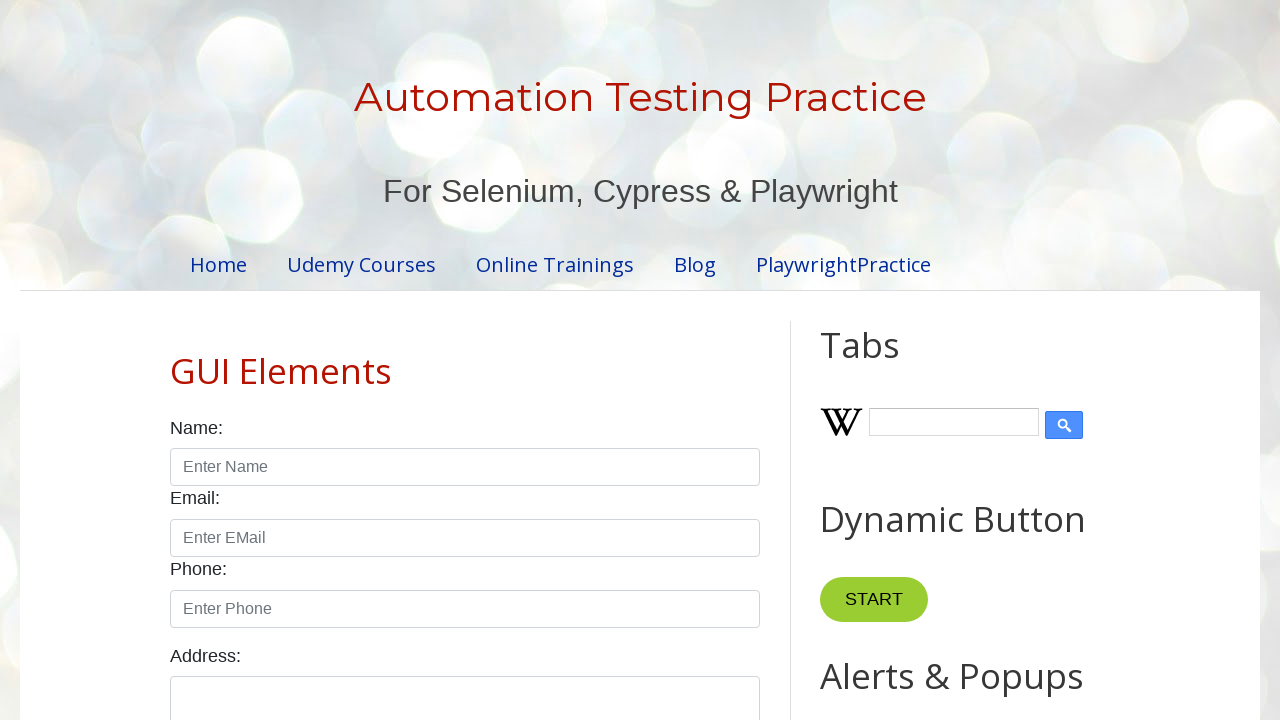

Clicked Sunday checkbox at (176, 360) on xpath=//input[@id='sunday']
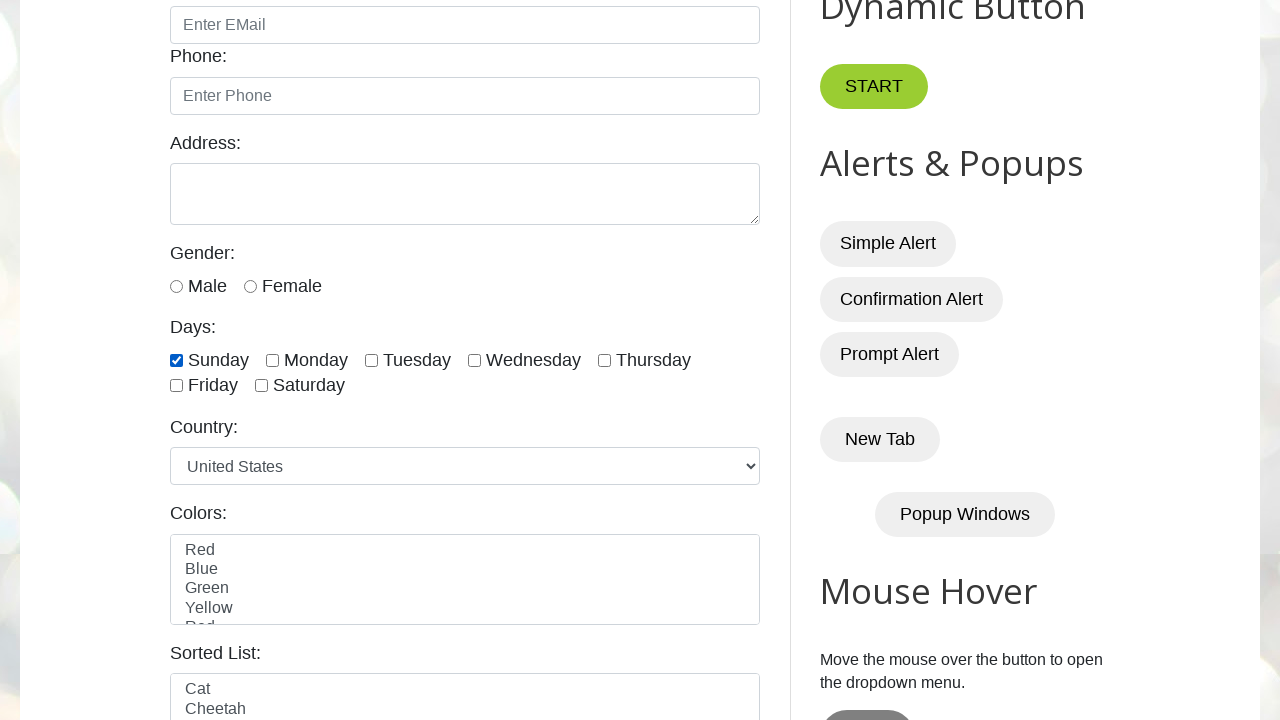

Located all day checkboxes - Total: 7
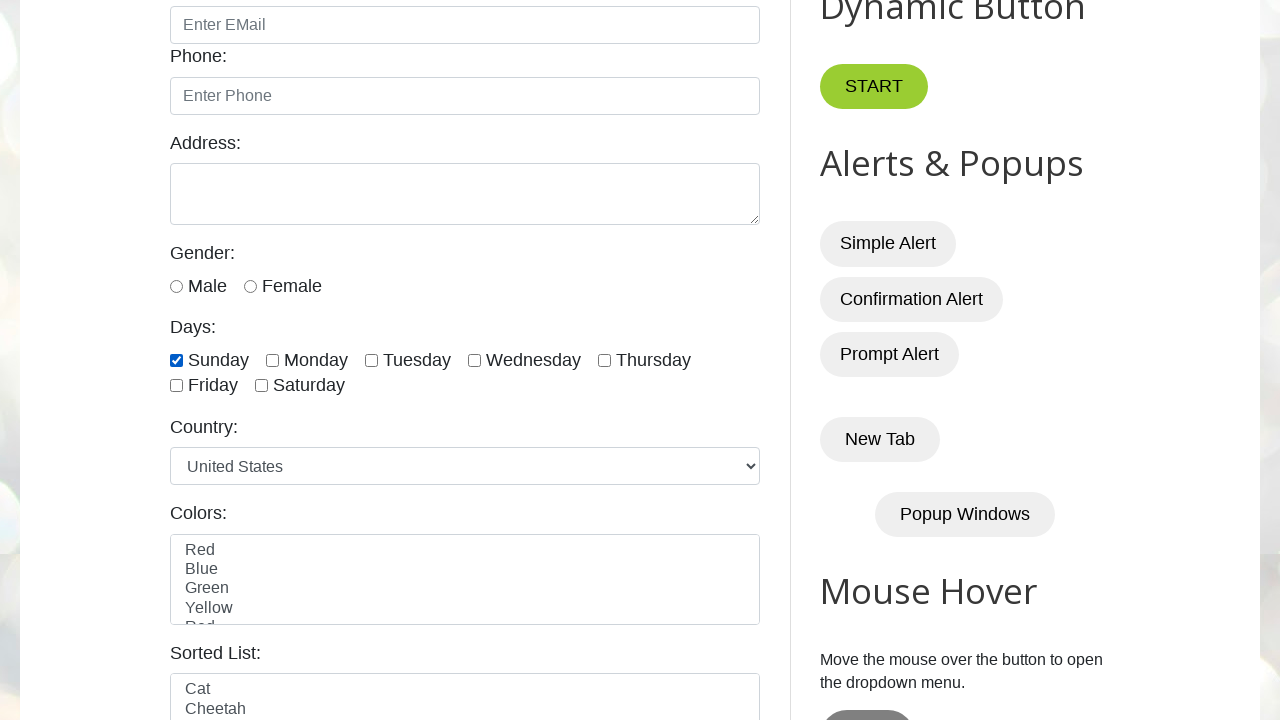

Clicked checkbox 1 of 7 at (176, 360) on xpath=//input[@type='checkbox' and contains(@id,'day')] >> nth=0
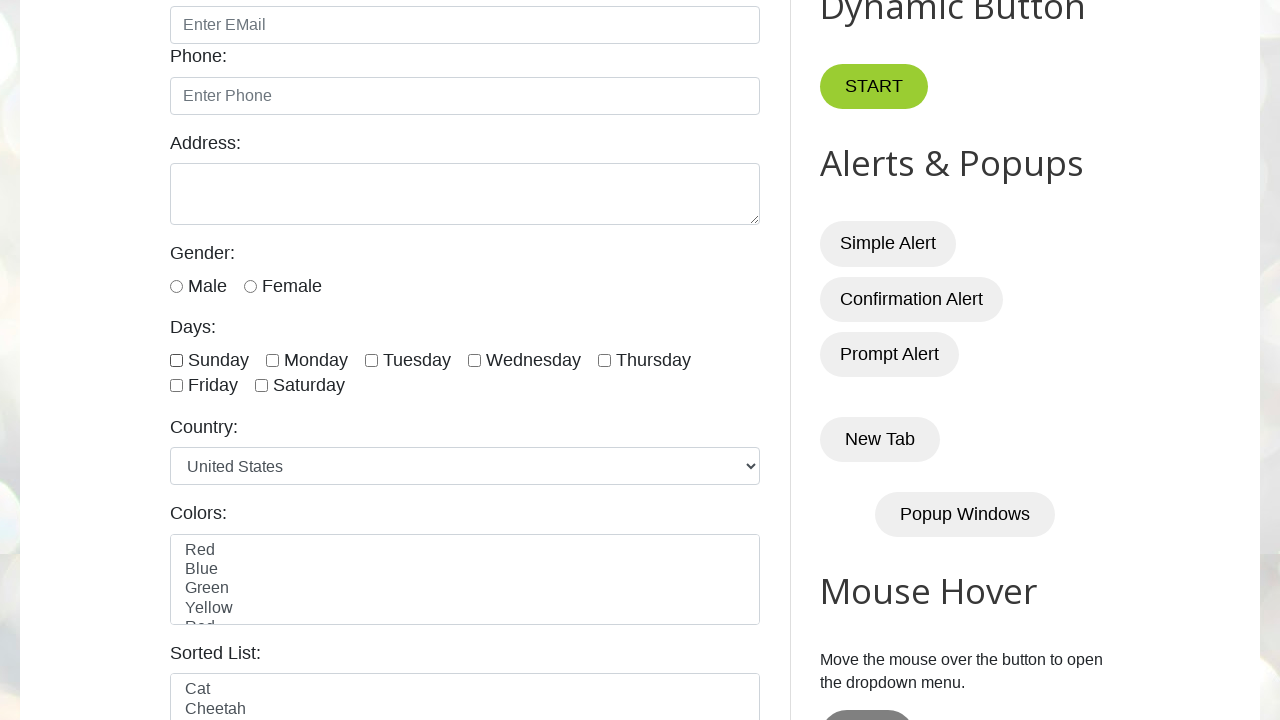

Clicked checkbox 2 of 7 at (272, 360) on xpath=//input[@type='checkbox' and contains(@id,'day')] >> nth=1
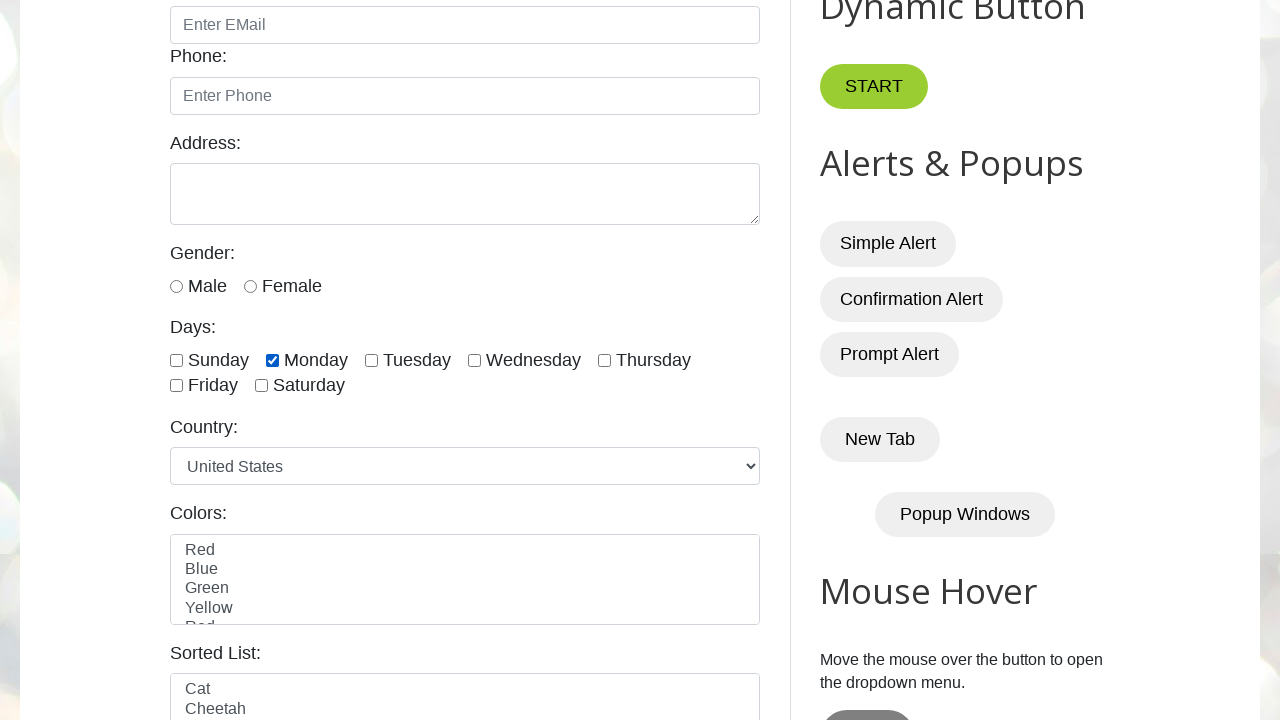

Clicked checkbox 3 of 7 at (372, 360) on xpath=//input[@type='checkbox' and contains(@id,'day')] >> nth=2
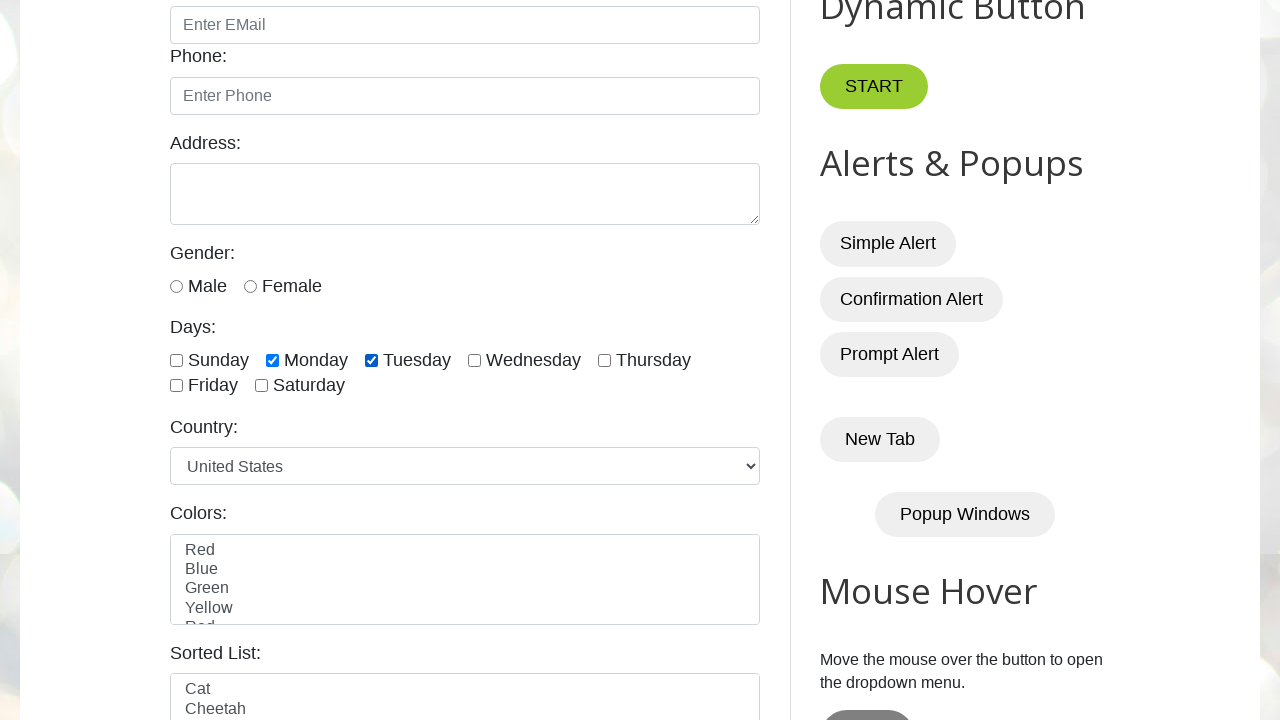

Clicked checkbox 4 of 7 at (474, 360) on xpath=//input[@type='checkbox' and contains(@id,'day')] >> nth=3
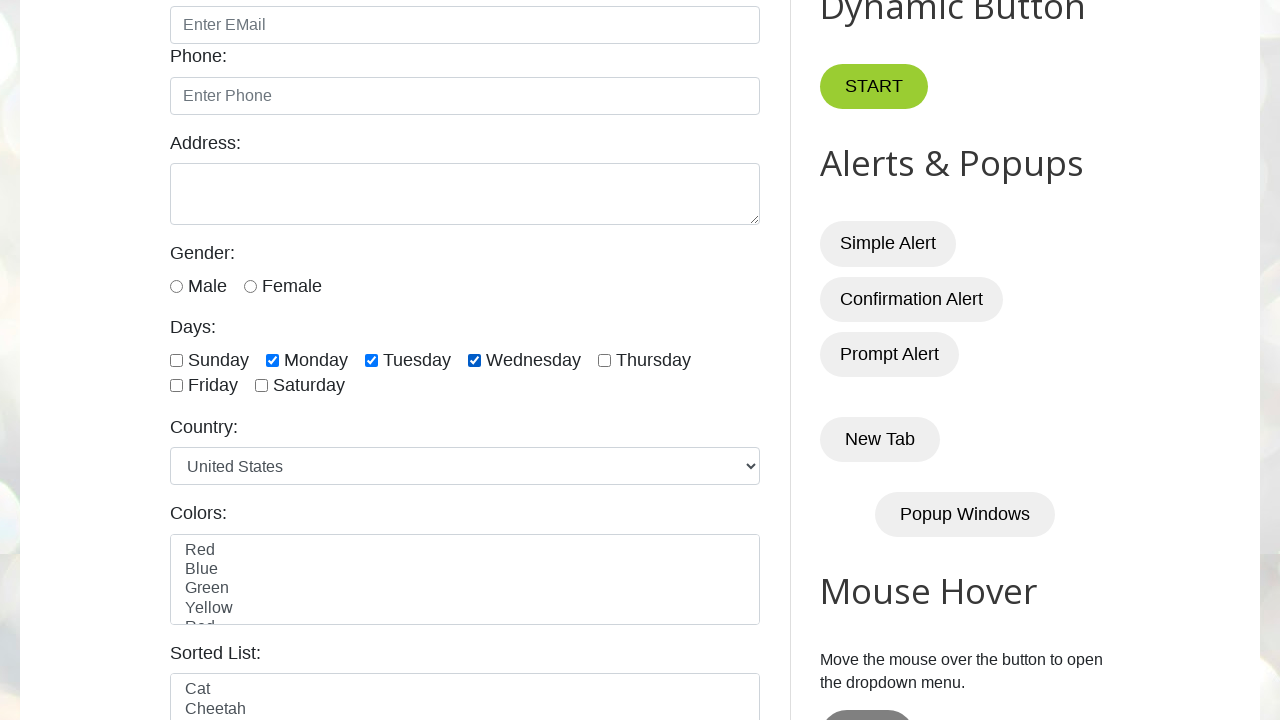

Clicked checkbox 5 of 7 at (604, 360) on xpath=//input[@type='checkbox' and contains(@id,'day')] >> nth=4
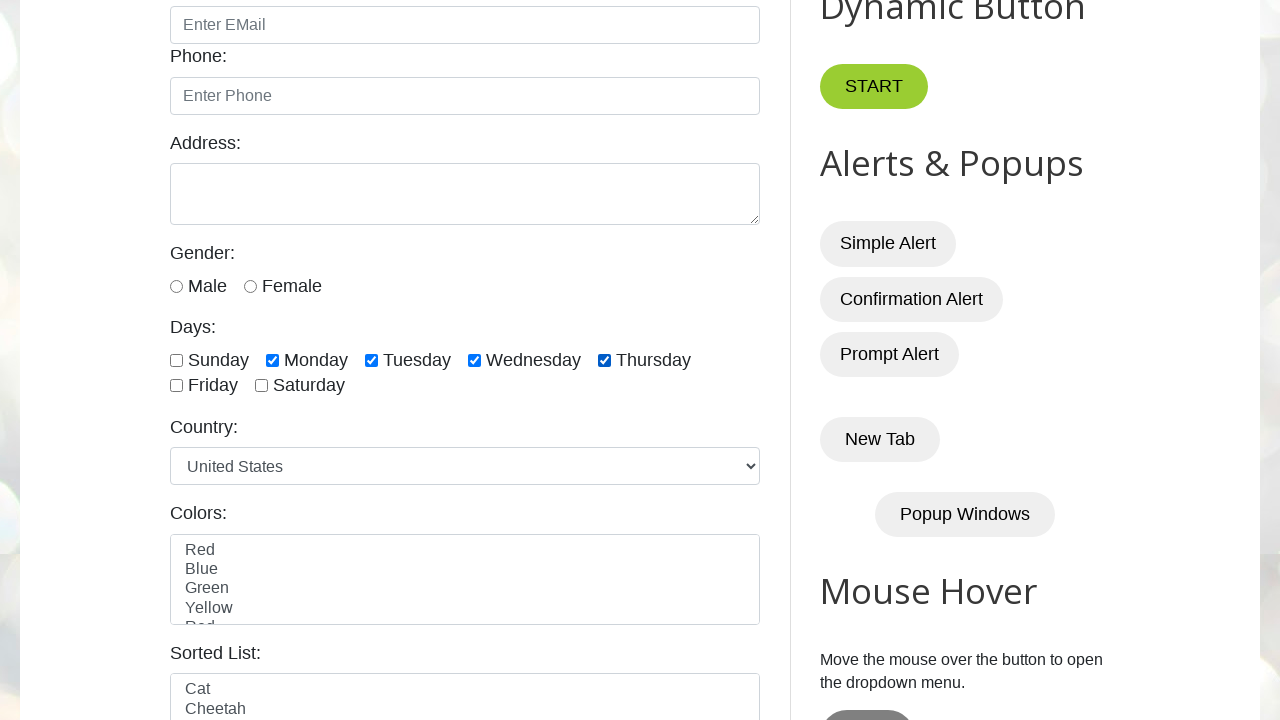

Clicked checkbox 6 of 7 at (176, 386) on xpath=//input[@type='checkbox' and contains(@id,'day')] >> nth=5
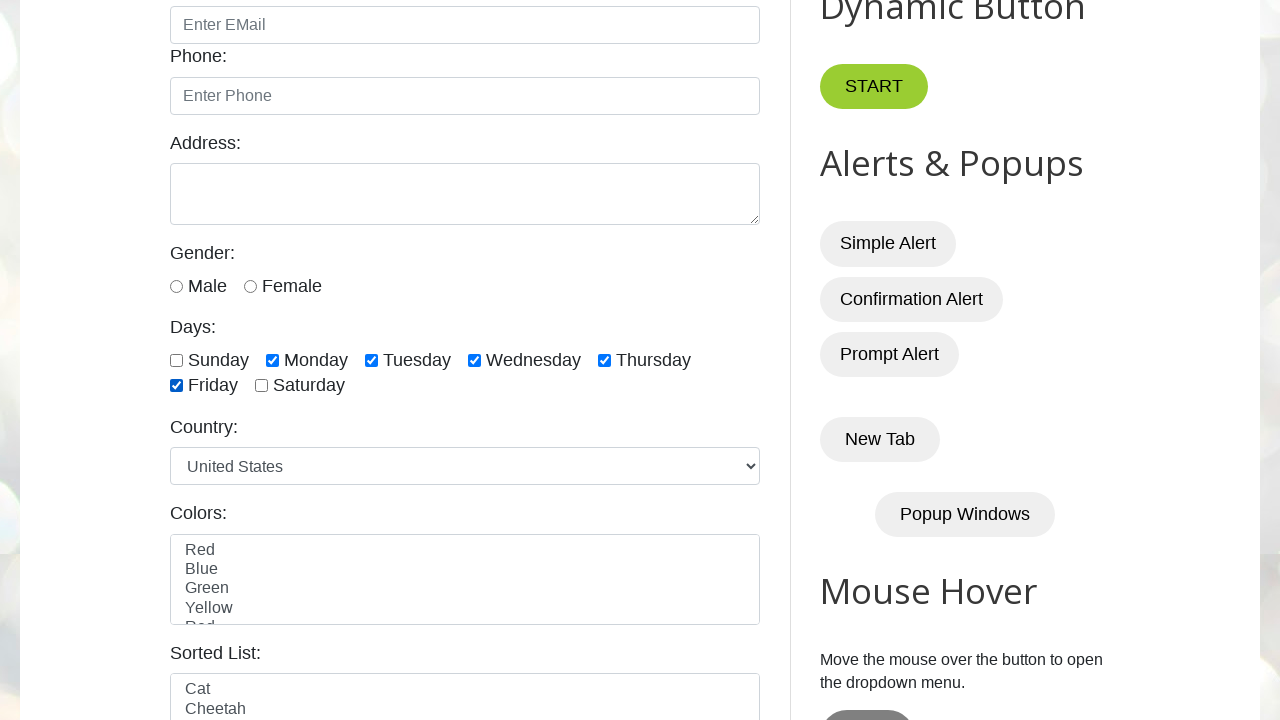

Clicked checkbox 7 of 7 at (262, 386) on xpath=//input[@type='checkbox' and contains(@id,'day')] >> nth=6
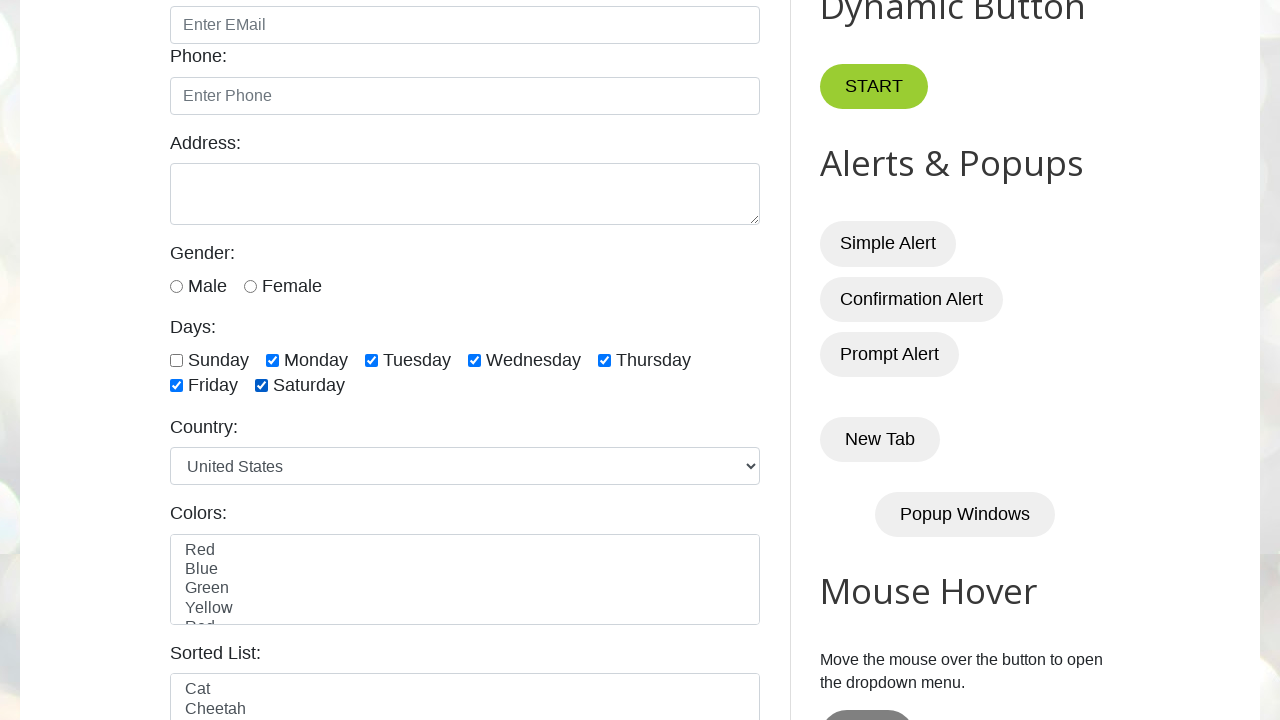

Toggled checkbox state (unchecking previously selected) at (176, 360) on xpath=//input[@type='checkbox' and contains(@id,'day')] >> nth=0
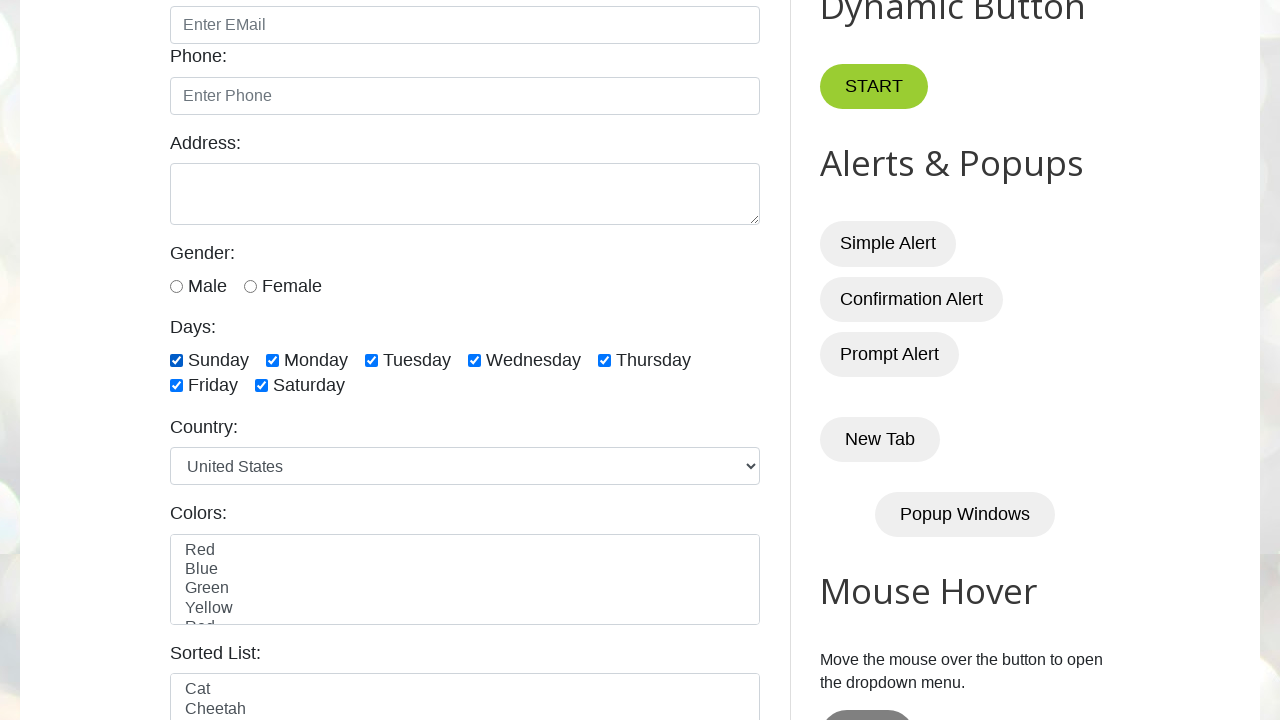

Toggled checkbox state (unchecking previously selected) at (272, 360) on xpath=//input[@type='checkbox' and contains(@id,'day')] >> nth=1
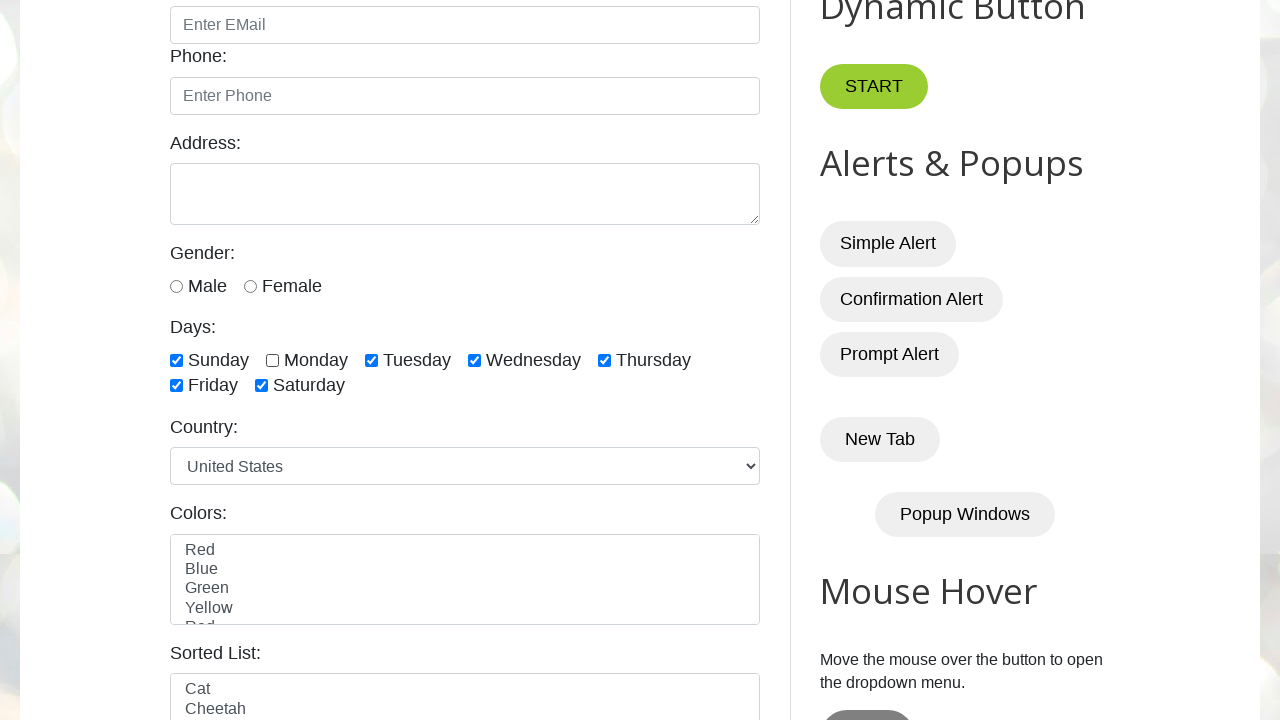

Toggled checkbox state (unchecking previously selected) at (372, 360) on xpath=//input[@type='checkbox' and contains(@id,'day')] >> nth=2
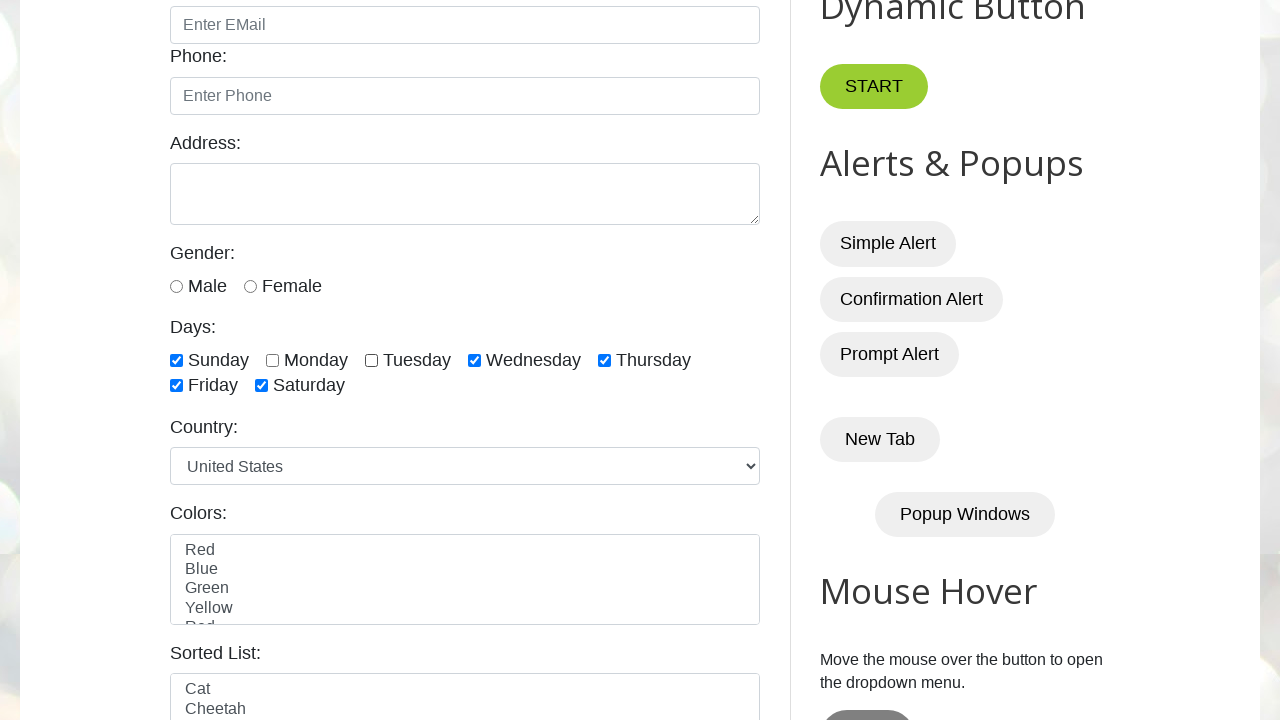

Toggled checkbox state (unchecking previously selected) at (474, 360) on xpath=//input[@type='checkbox' and contains(@id,'day')] >> nth=3
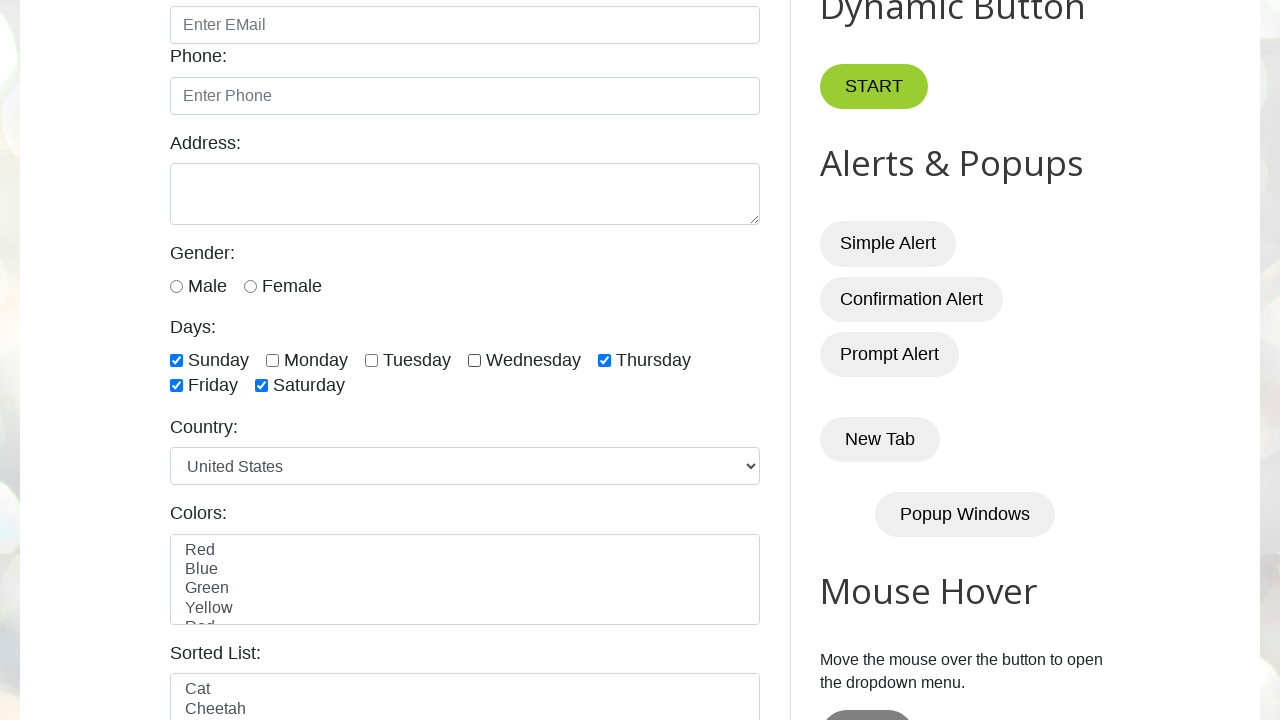

Toggled checkbox state (unchecking previously selected) at (604, 360) on xpath=//input[@type='checkbox' and contains(@id,'day')] >> nth=4
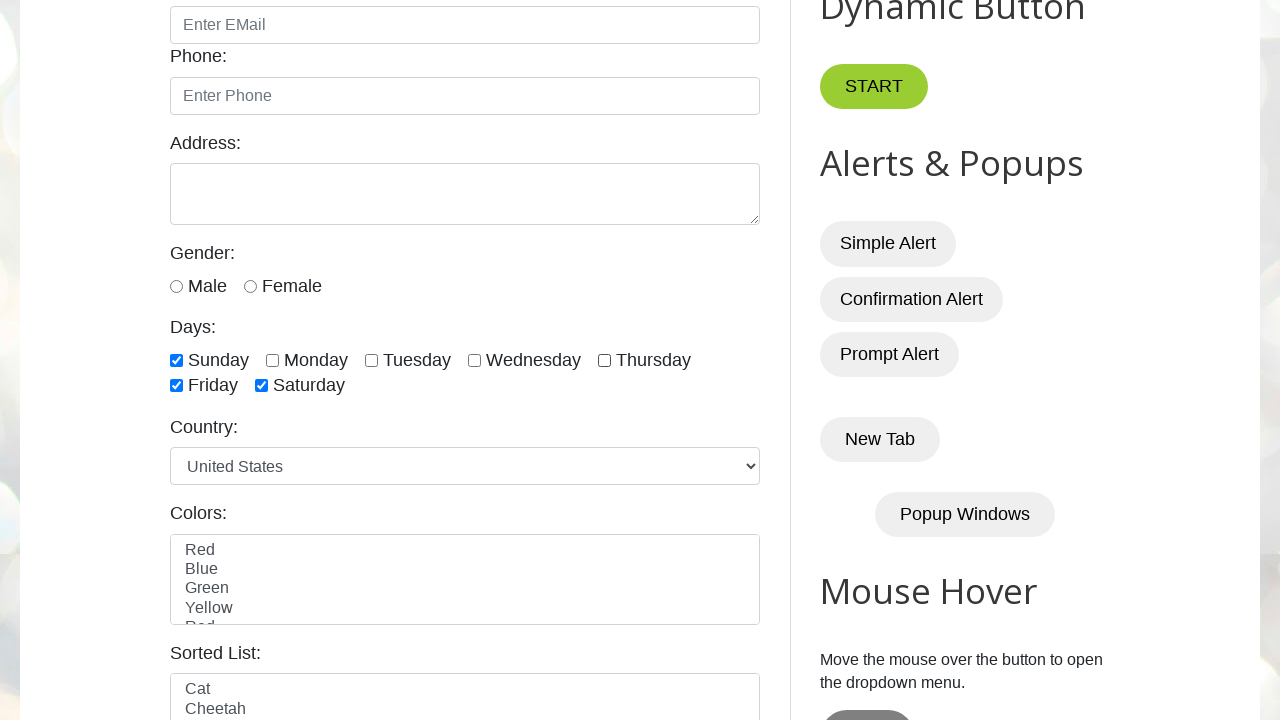

Toggled checkbox state (unchecking previously selected) at (176, 386) on xpath=//input[@type='checkbox' and contains(@id,'day')] >> nth=5
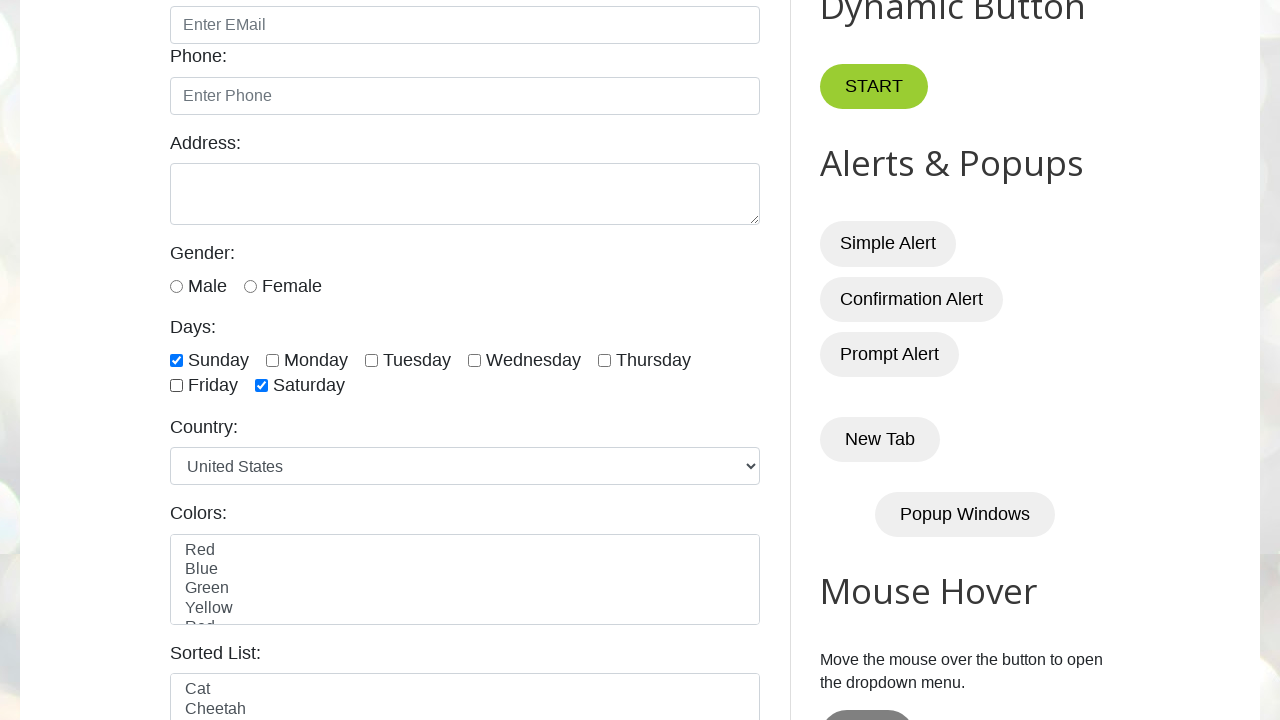

Toggled checkbox state (unchecking previously selected) at (262, 386) on xpath=//input[@type='checkbox' and contains(@id,'day')] >> nth=6
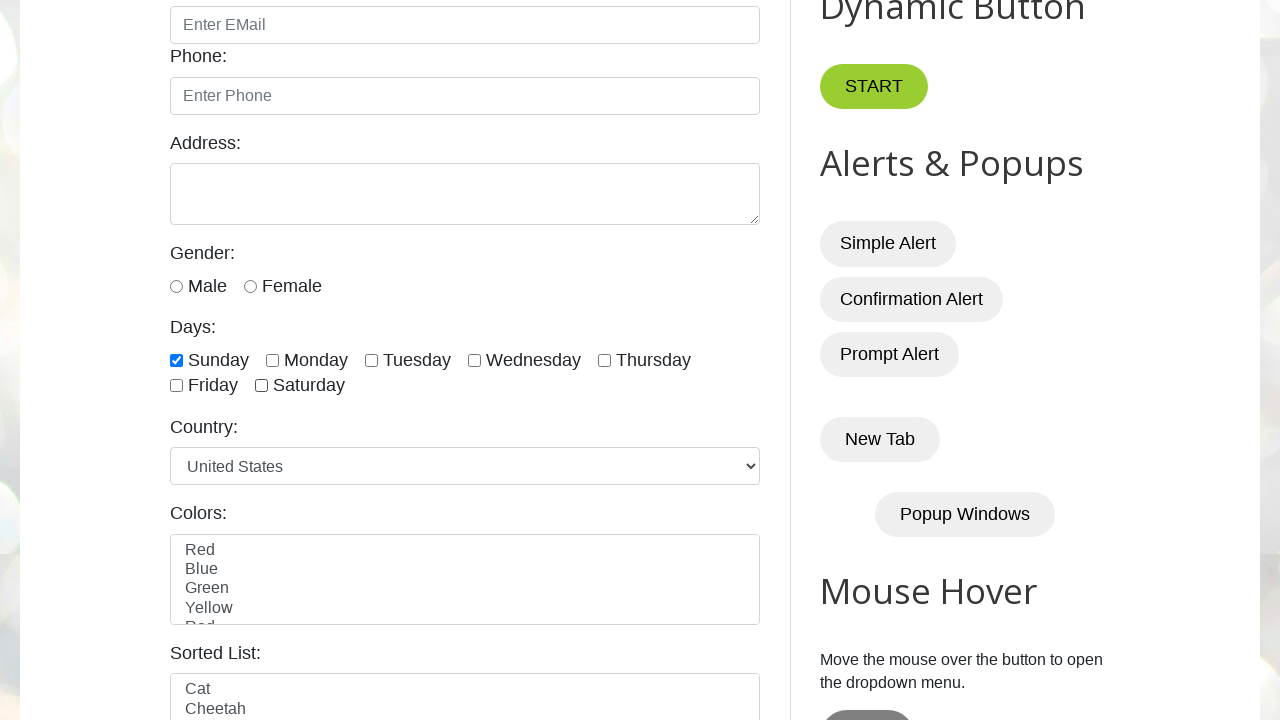

Selected monday checkbox at (272, 360) on xpath=//input[@type='checkbox' and contains(@id,'day')] >> nth=1
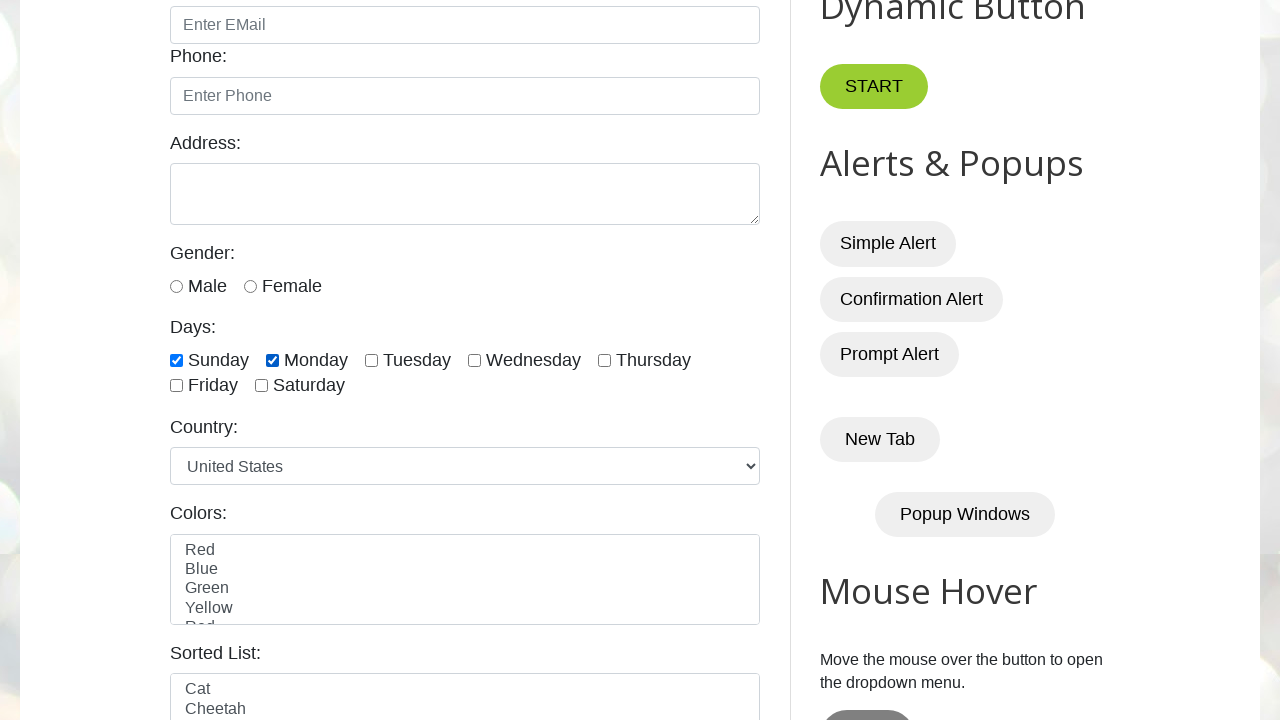

Selected friday checkbox at (176, 386) on xpath=//input[@type='checkbox' and contains(@id,'day')] >> nth=5
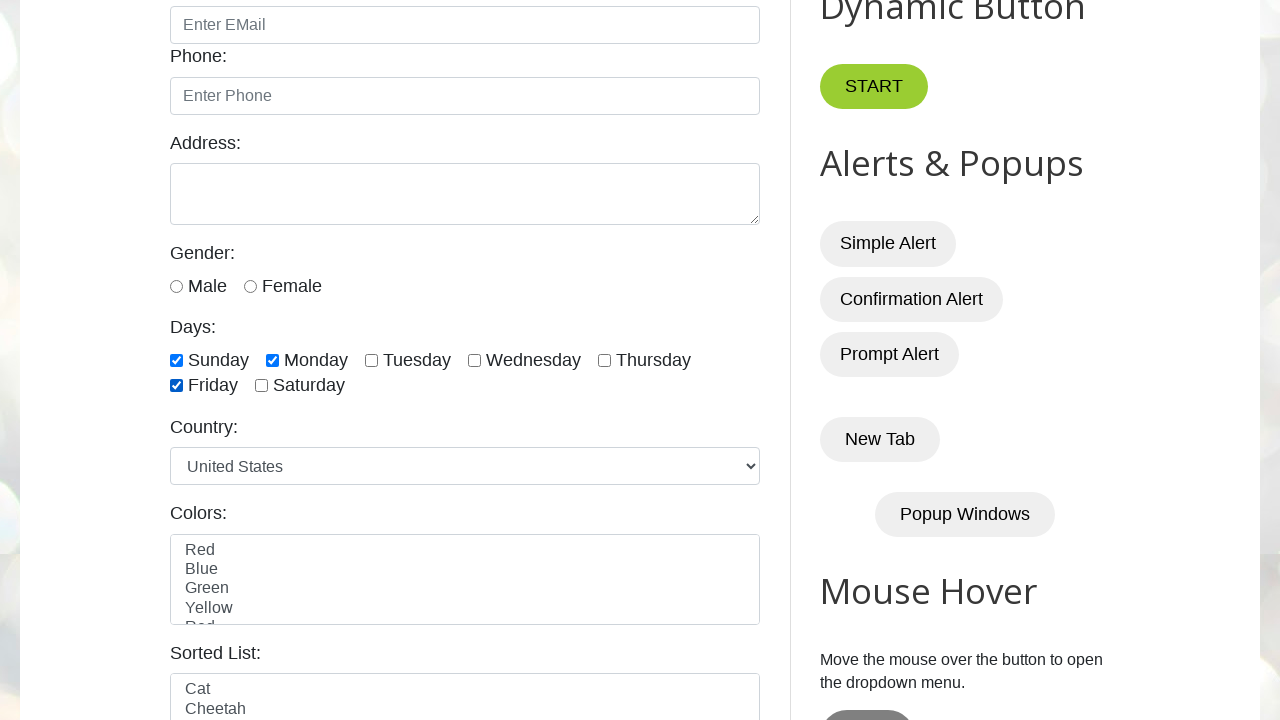

Selected last 3 checkboxes - clicking position 5 at (604, 360) on xpath=//input[@type='checkbox' and contains(@id,'day')] >> nth=4
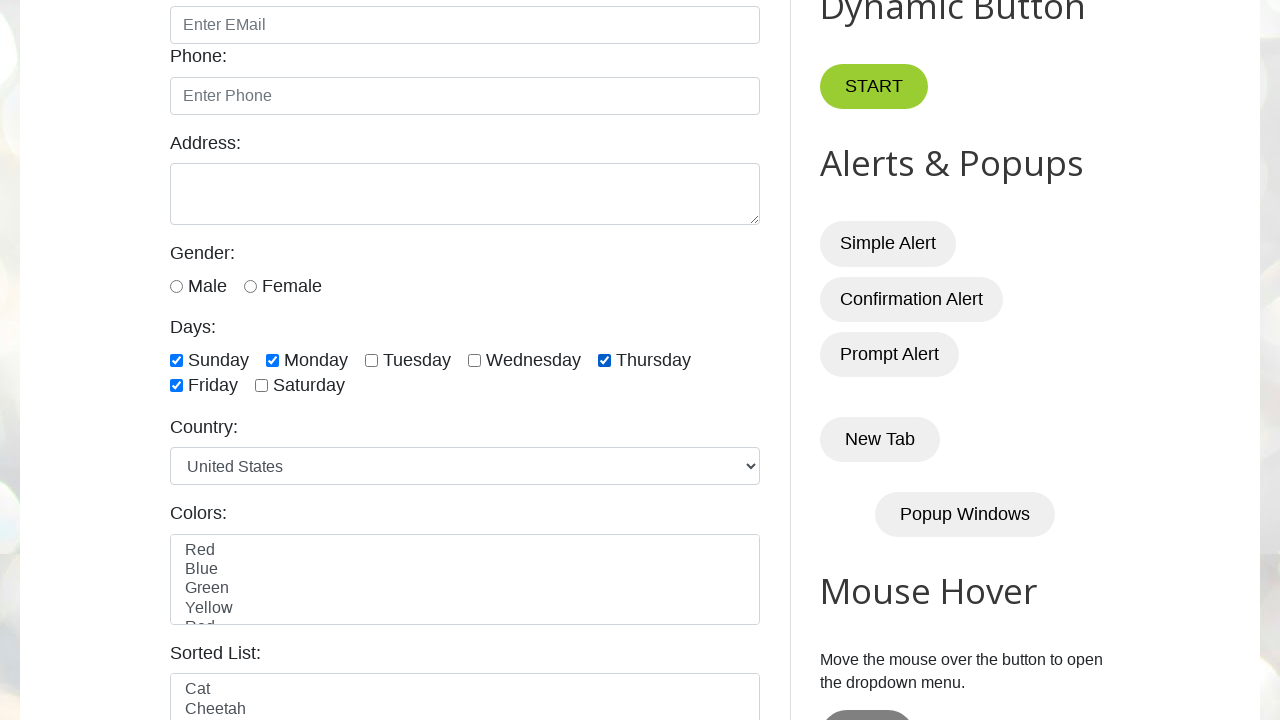

Selected last 3 checkboxes - clicking position 6 at (176, 386) on xpath=//input[@type='checkbox' and contains(@id,'day')] >> nth=5
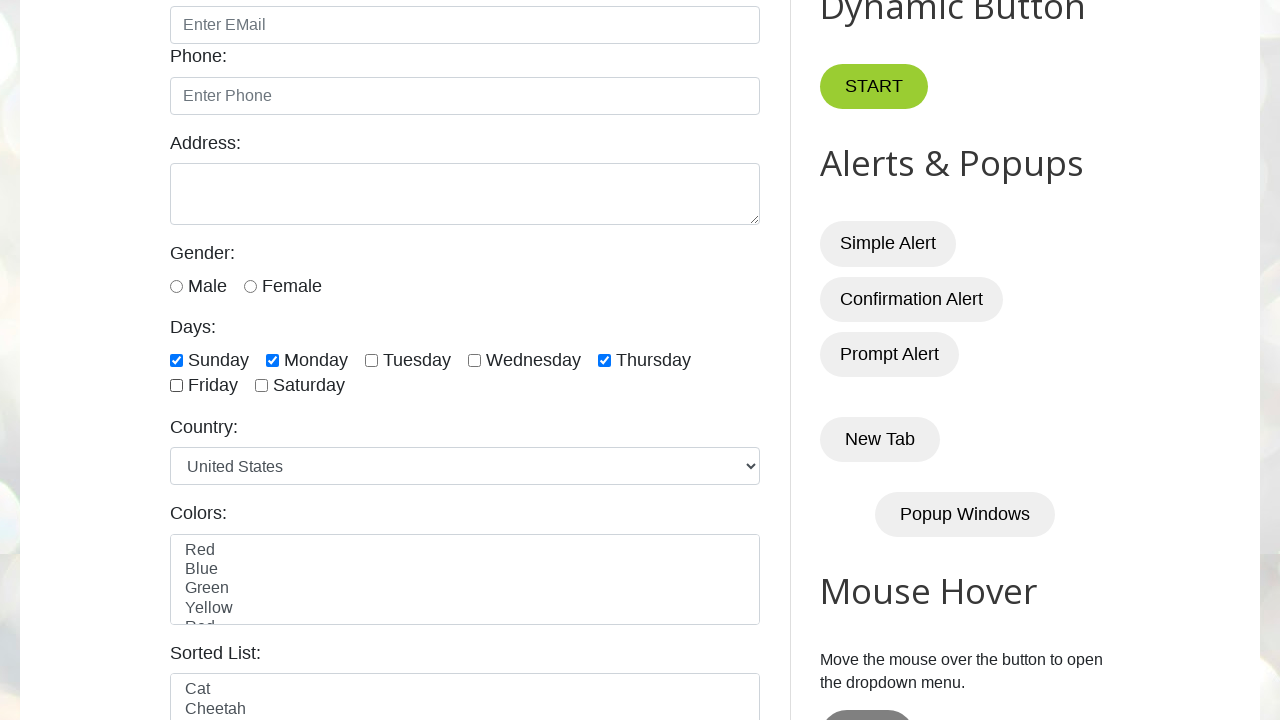

Selected last 3 checkboxes - clicking position 7 at (262, 386) on xpath=//input[@type='checkbox' and contains(@id,'day')] >> nth=6
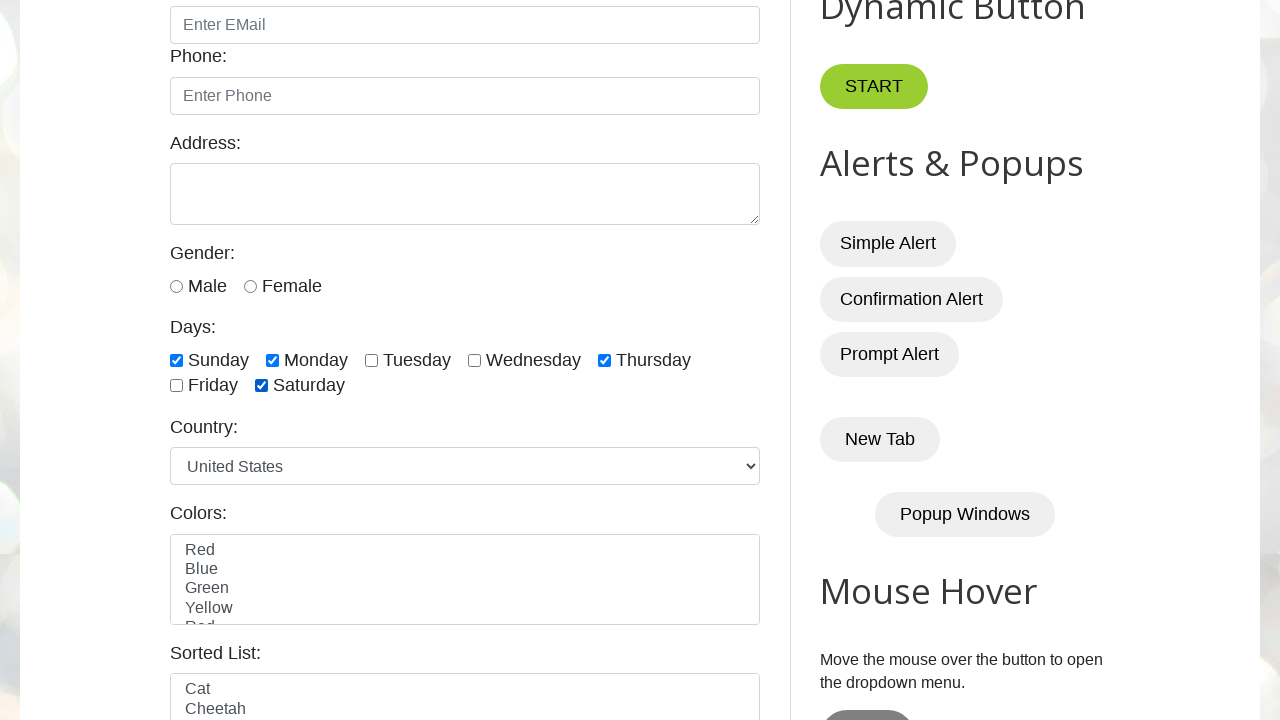

Selected first 3 checkboxes - clicking position 1 at (176, 360) on xpath=//input[@type='checkbox' and contains(@id,'day')] >> nth=0
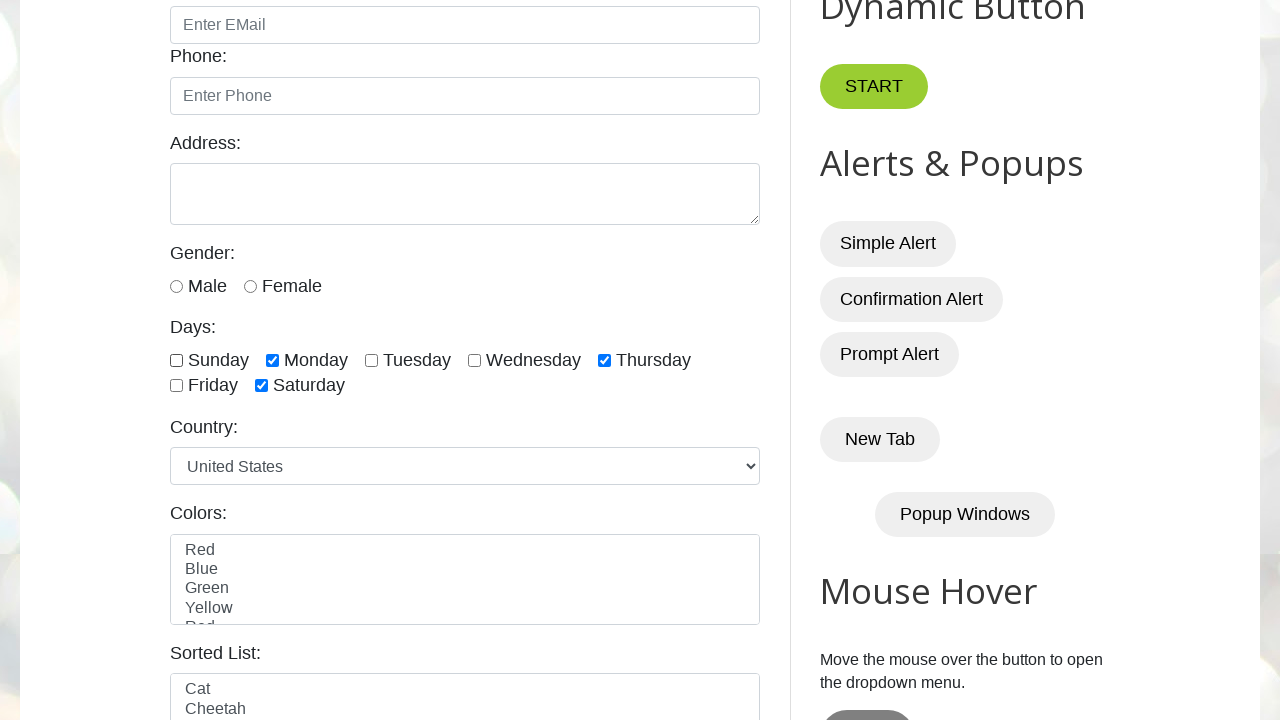

Selected first 3 checkboxes - clicking position 2 at (272, 360) on xpath=//input[@type='checkbox' and contains(@id,'day')] >> nth=1
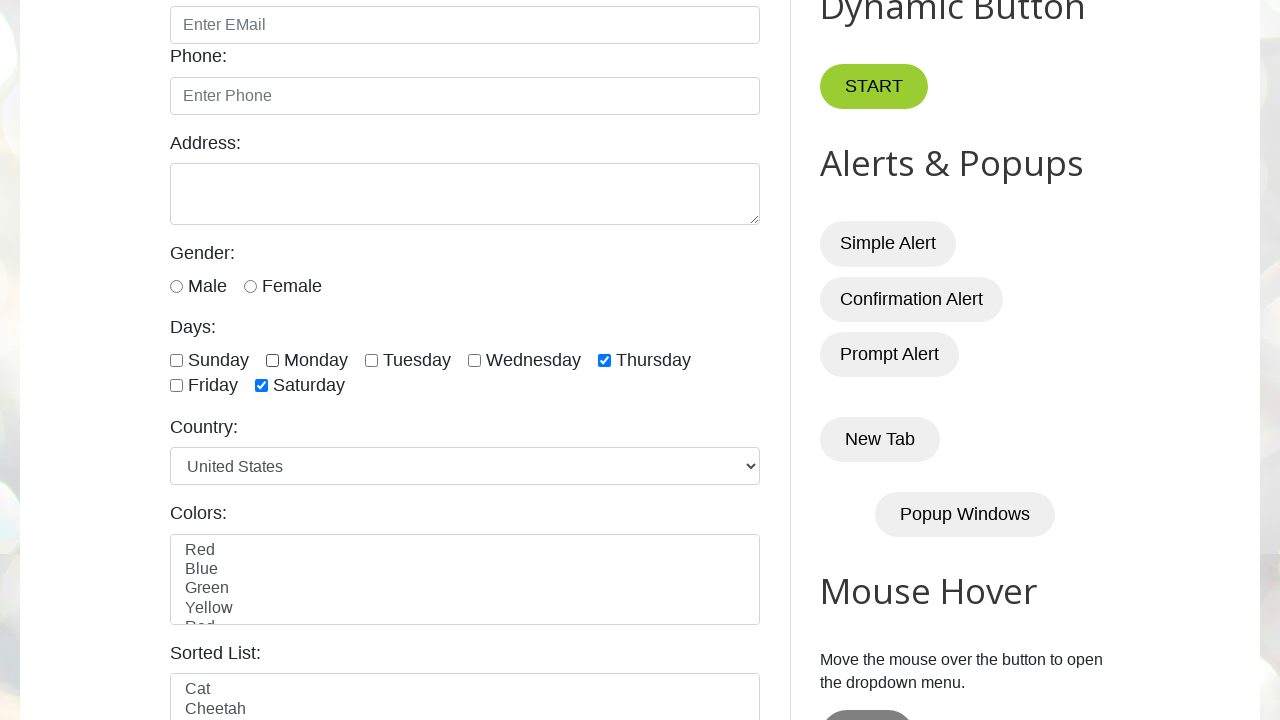

Selected first 3 checkboxes - clicking position 3 at (372, 360) on xpath=//input[@type='checkbox' and contains(@id,'day')] >> nth=2
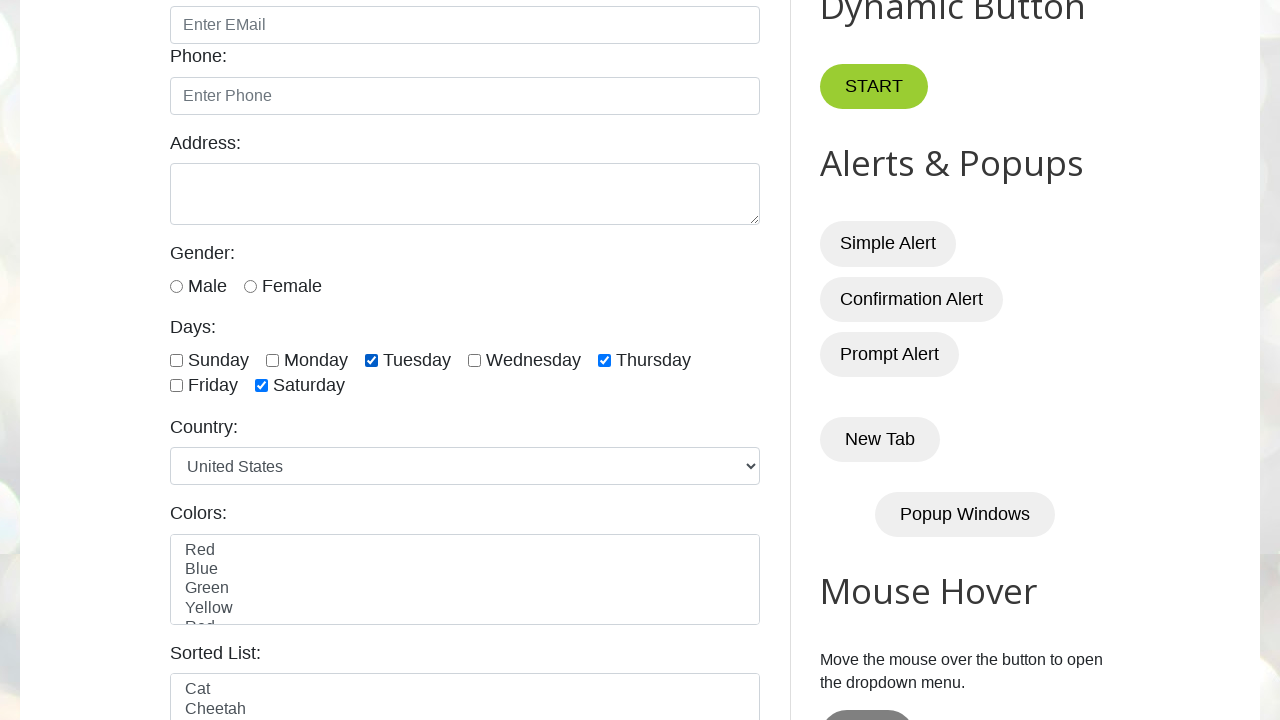

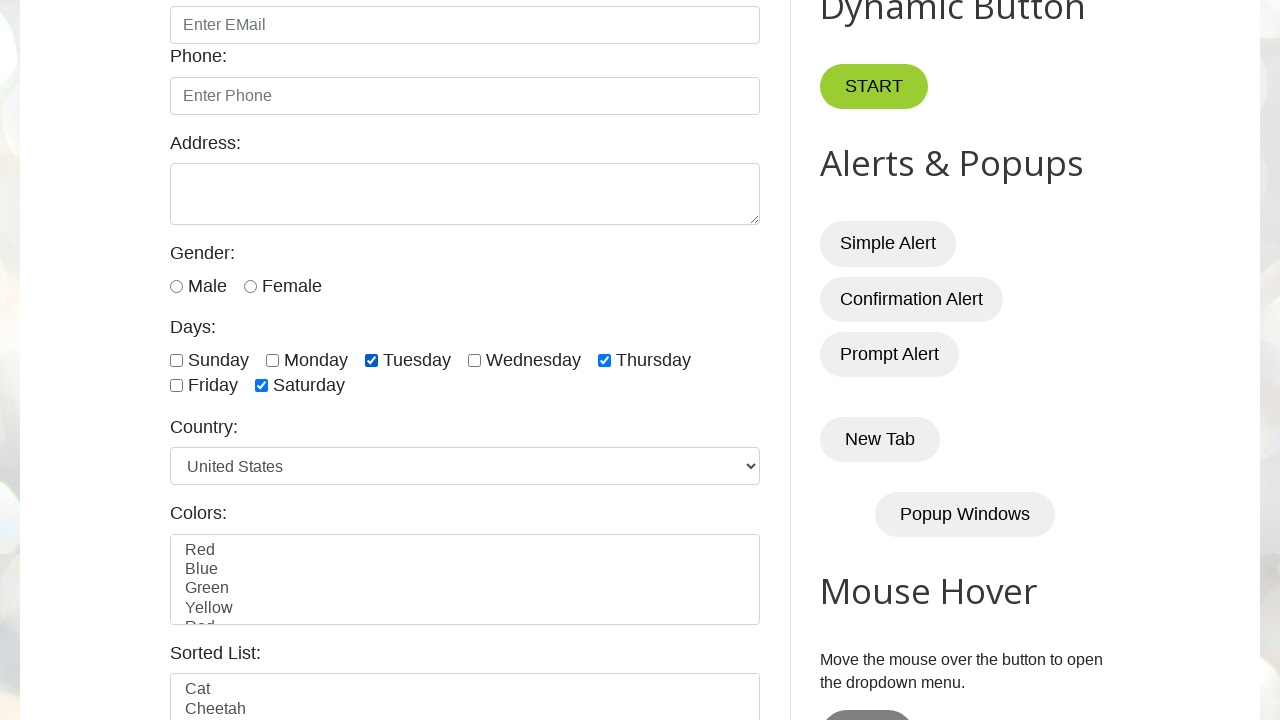